Adds multiple specific products (Cucumber, Brocolli, Potato, Tomato) to the shopping cart by finding them in the product list and clicking their respective add to cart buttons

Starting URL: https://rahulshettyacademy.com/seleniumPractise/#/

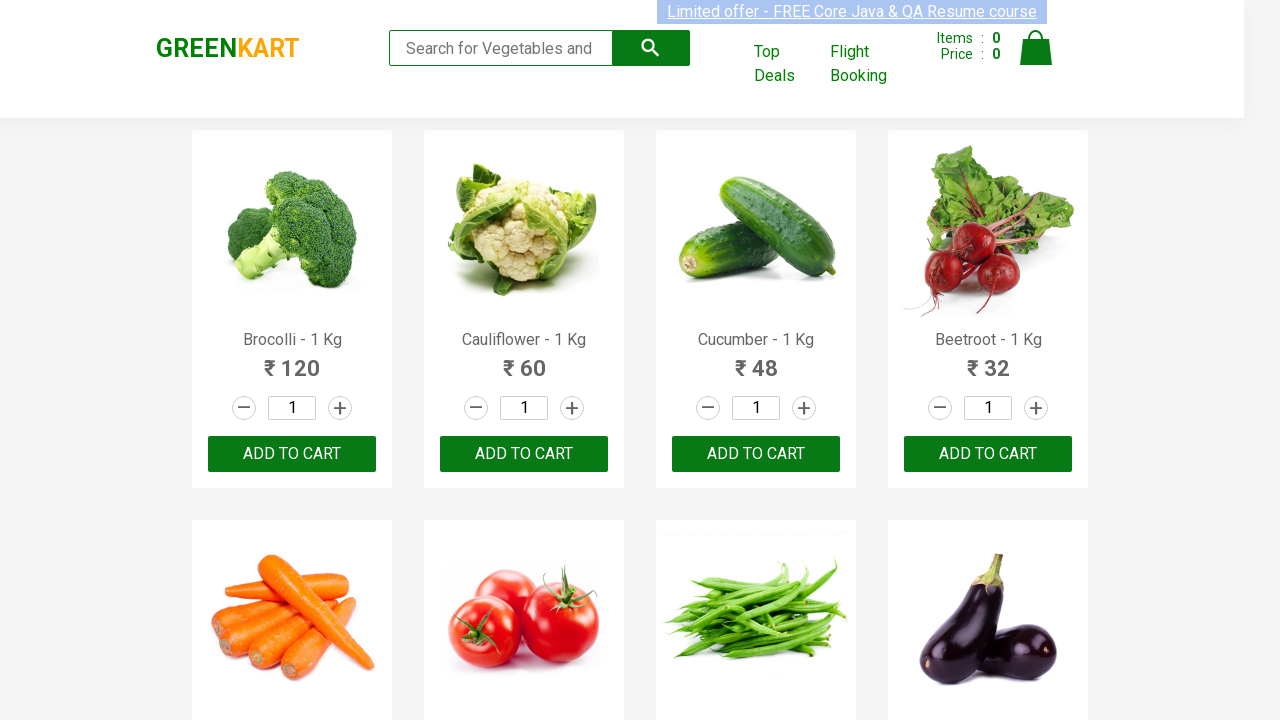

Waited for product names to load on the page
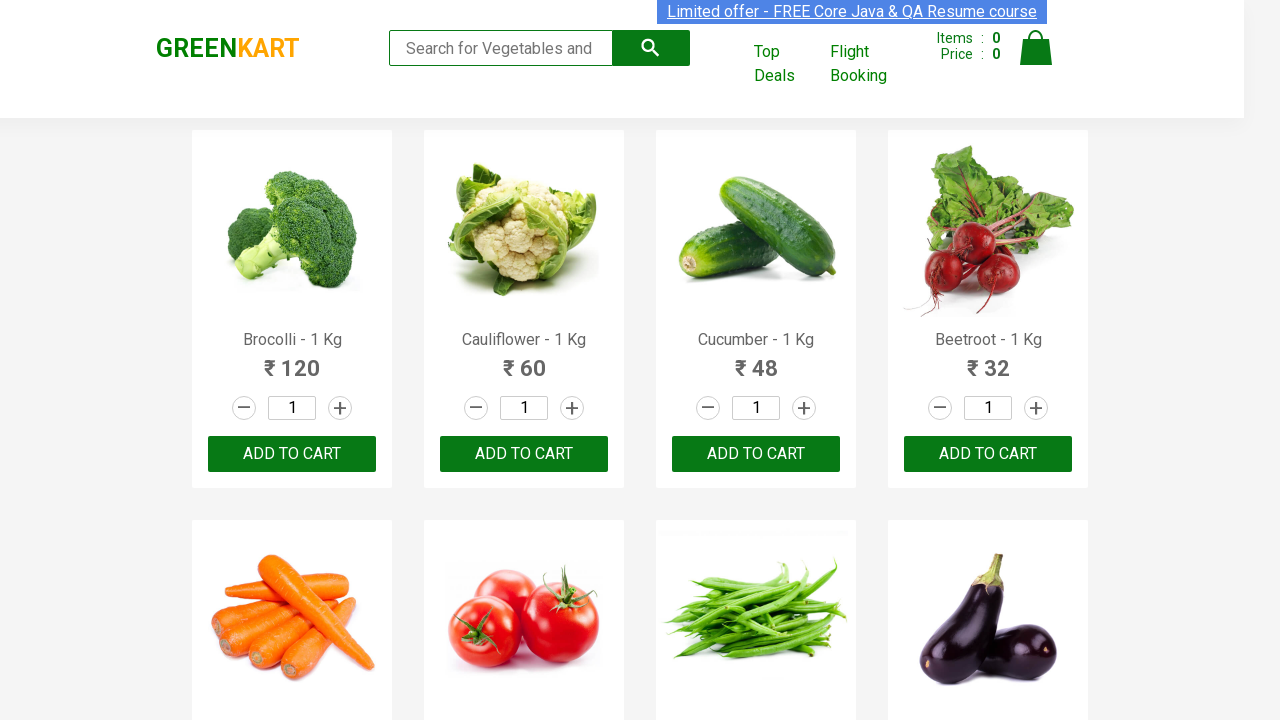

Retrieved all product name elements from the page
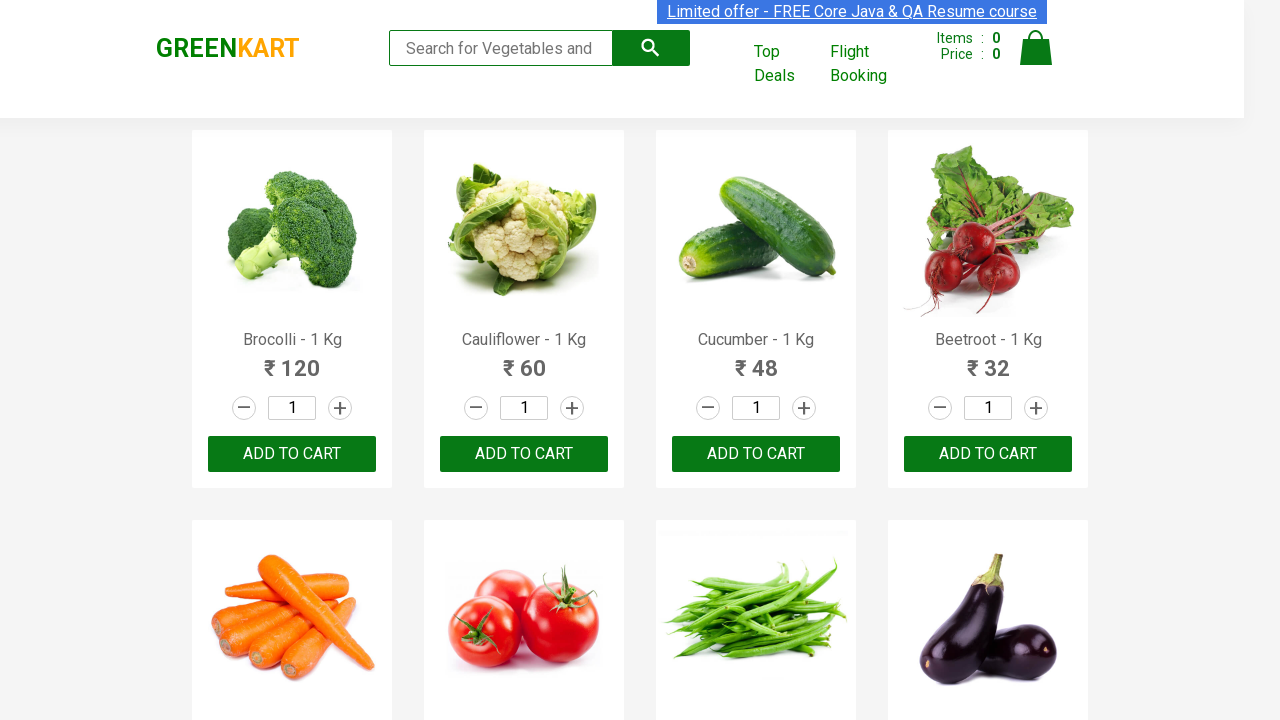

Retrieved all add to cart buttons from the page
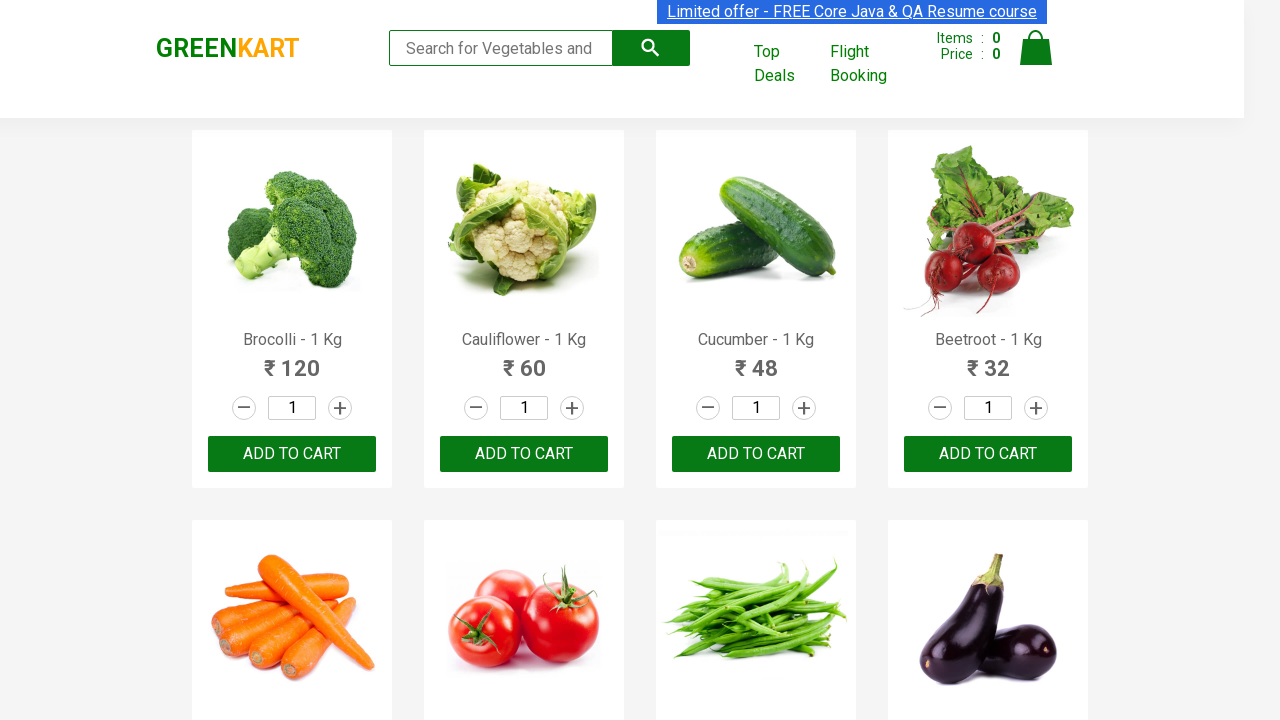

Added Brocolli to cart at (292, 454) on div.product-action button >> nth=0
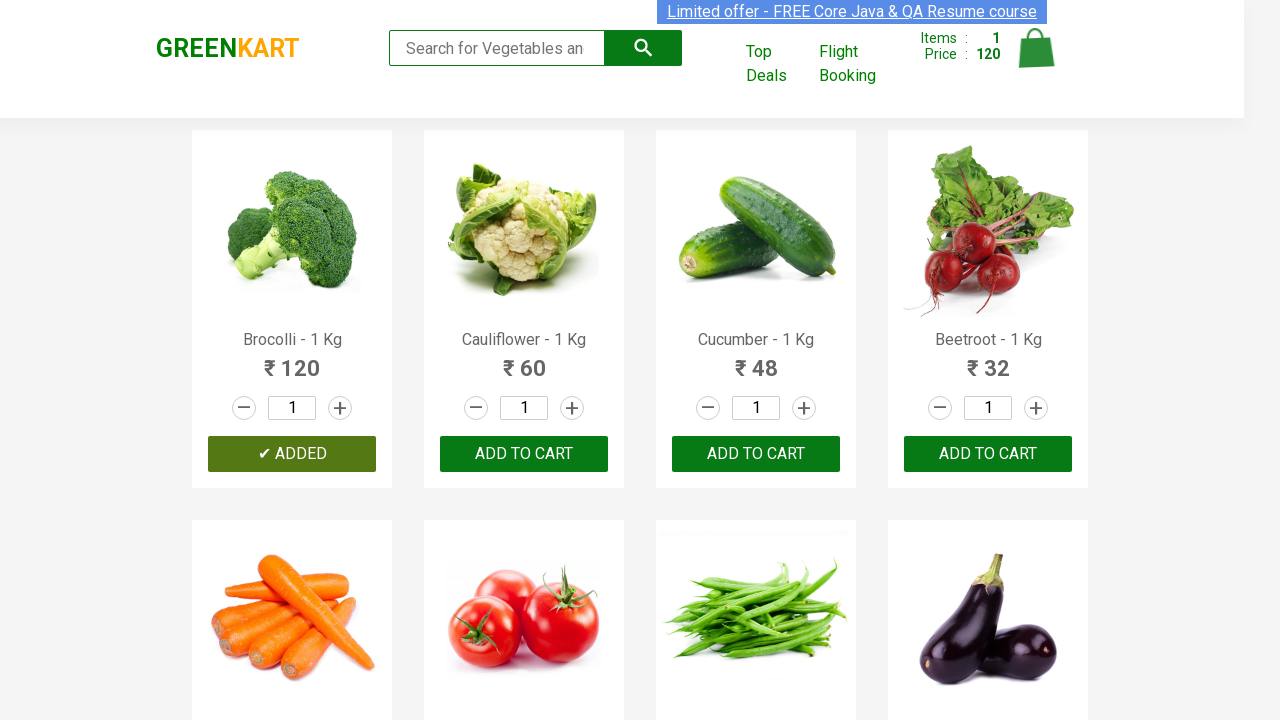

Added Cucumber to cart at (756, 454) on div.product-action button >> nth=2
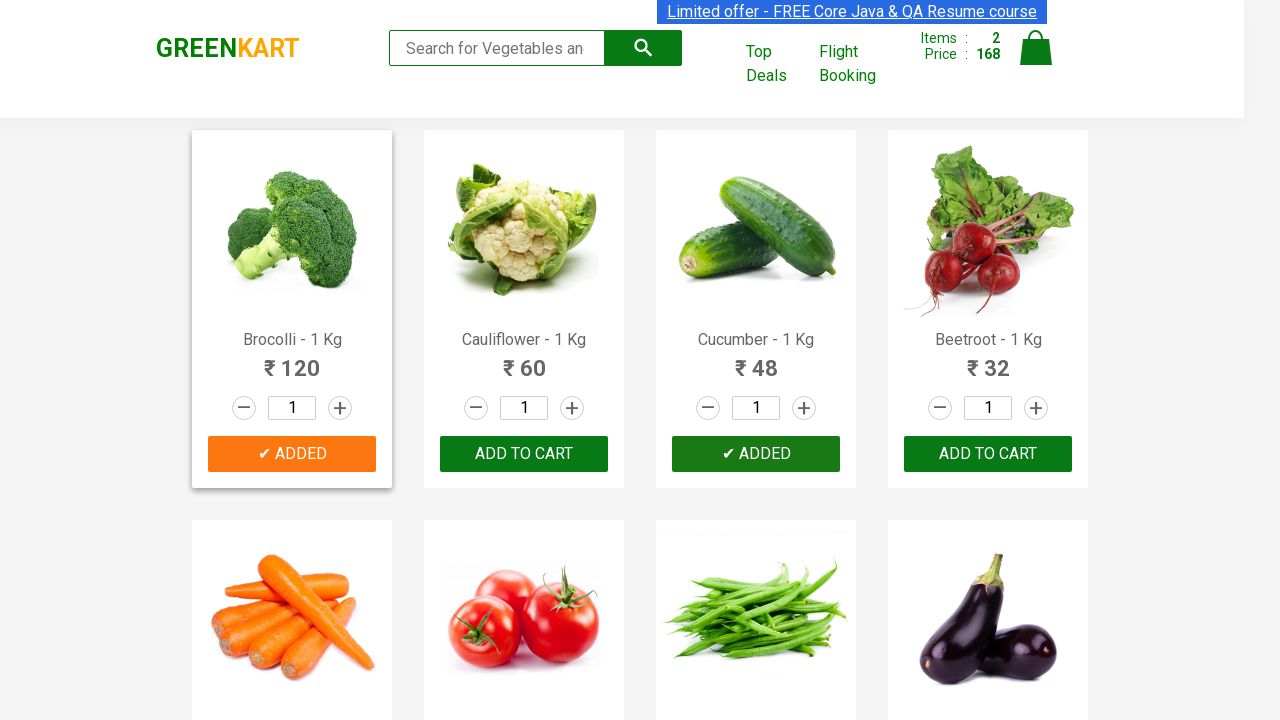

Added Tomato to cart at (524, 360) on div.product-action button >> nth=5
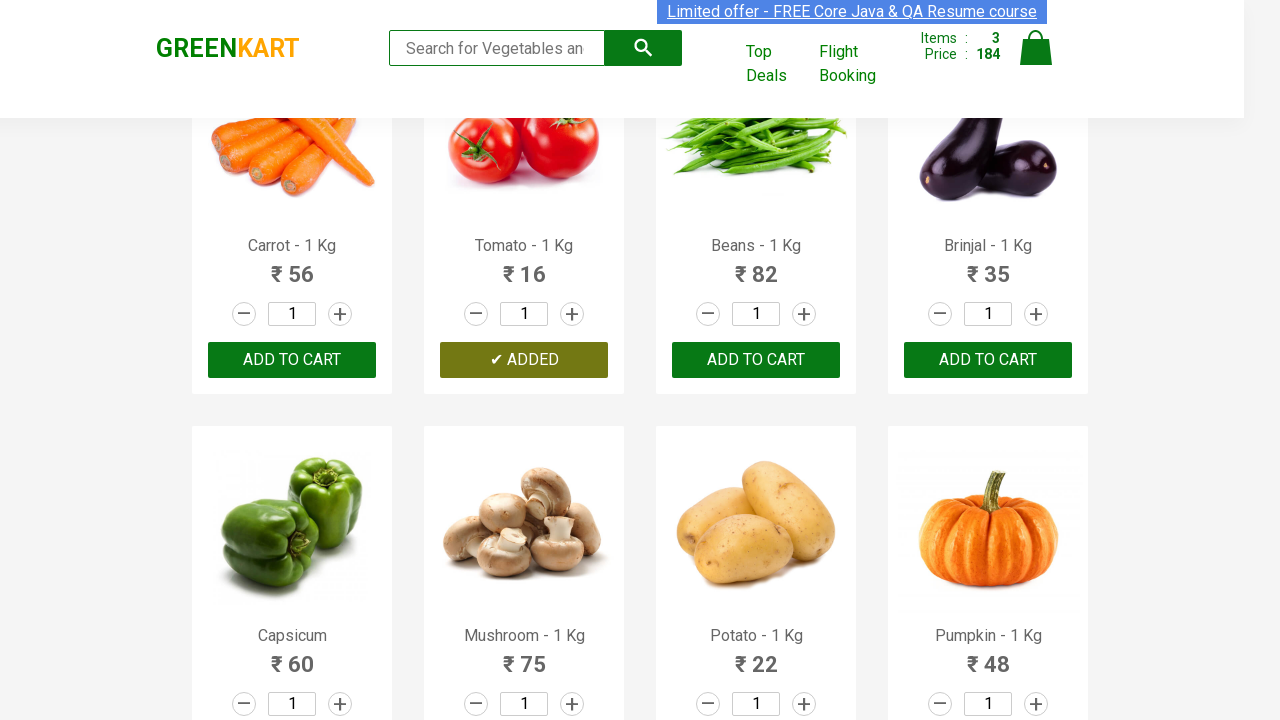

Added Potato to cart at (756, 360) on div.product-action button >> nth=10
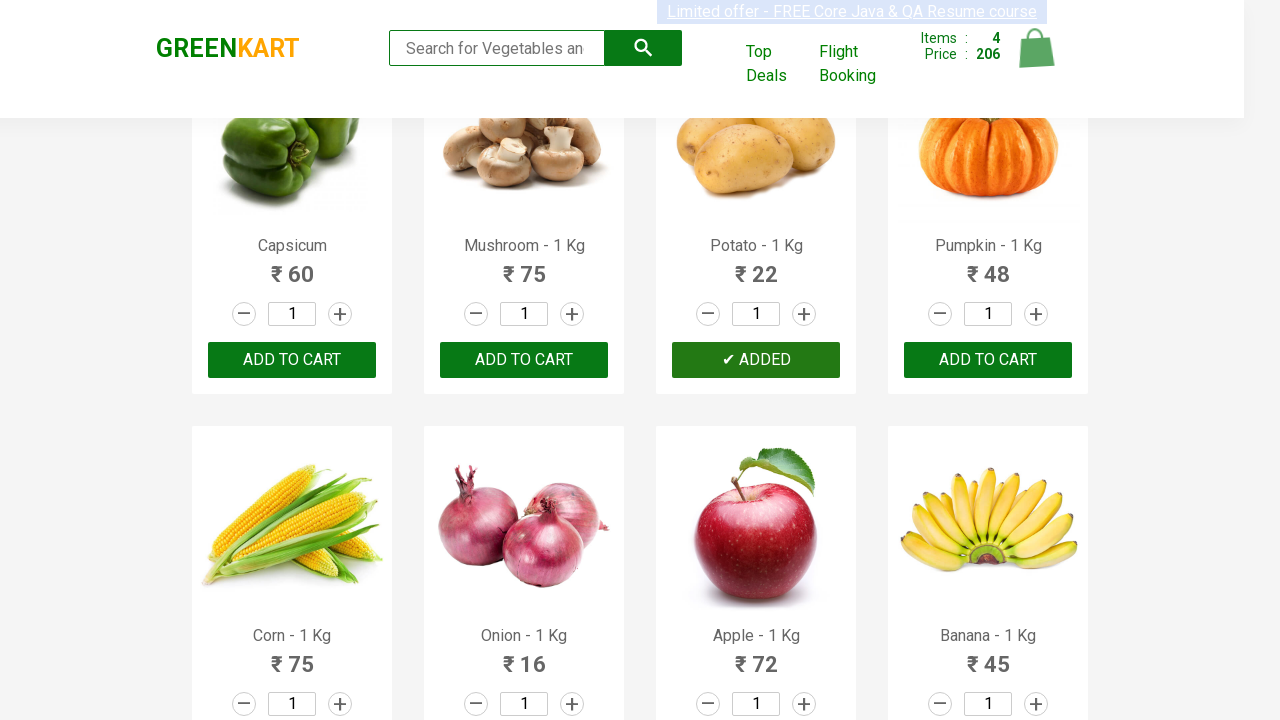

All 4 items (Cucumber, Brocolli, Potato, Tomato) have been successfully added to cart
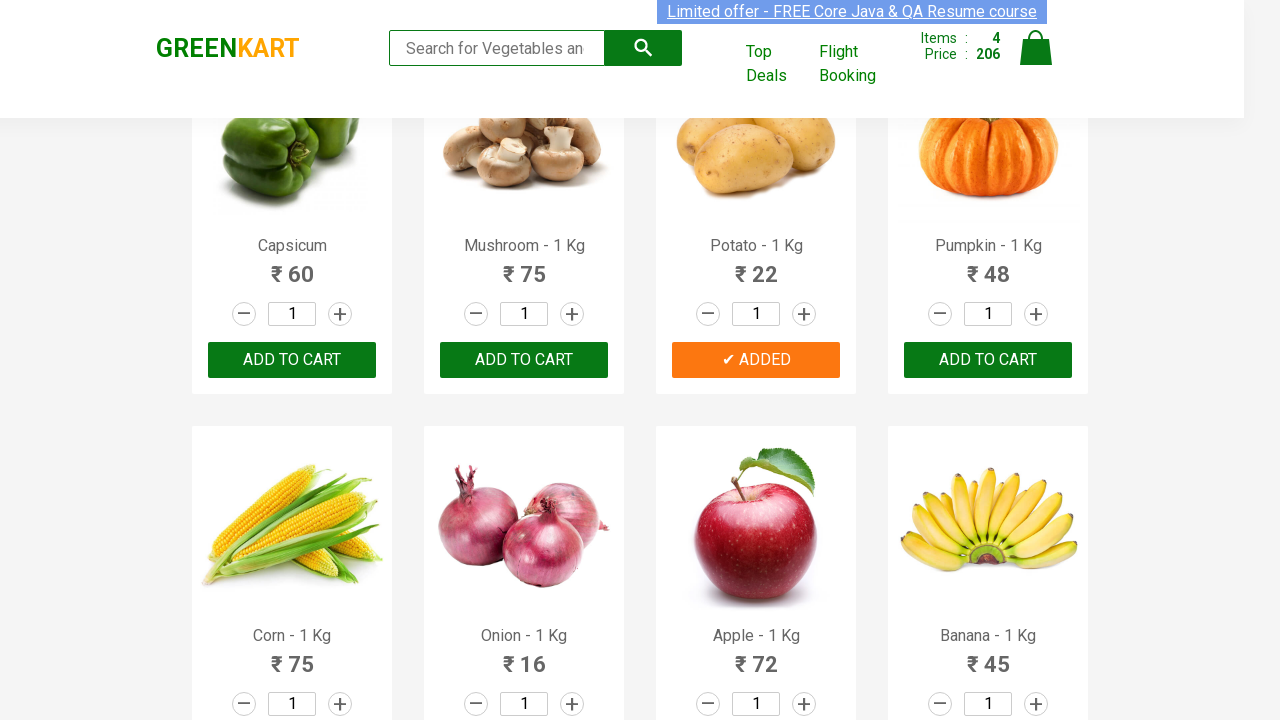

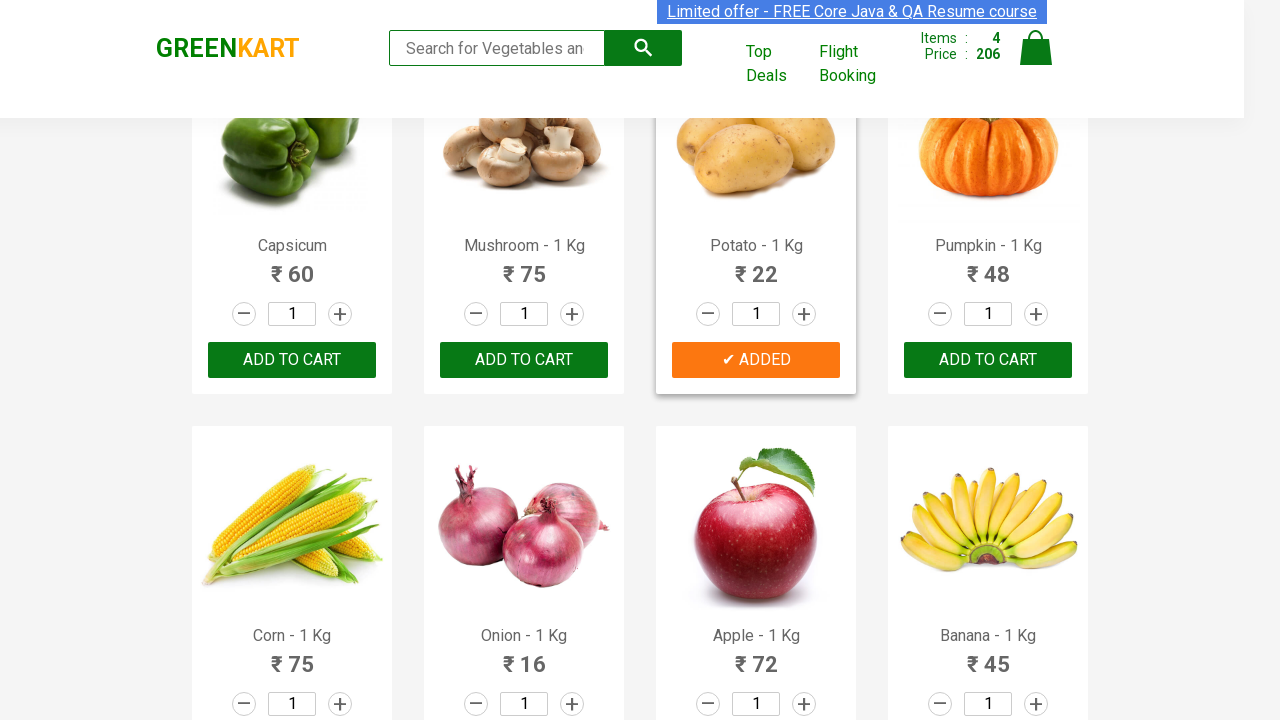